Completes a full flight purchase by filling out the purchase form and verifying confirmation

Starting URL: https://blazedemo.com/purchase.php

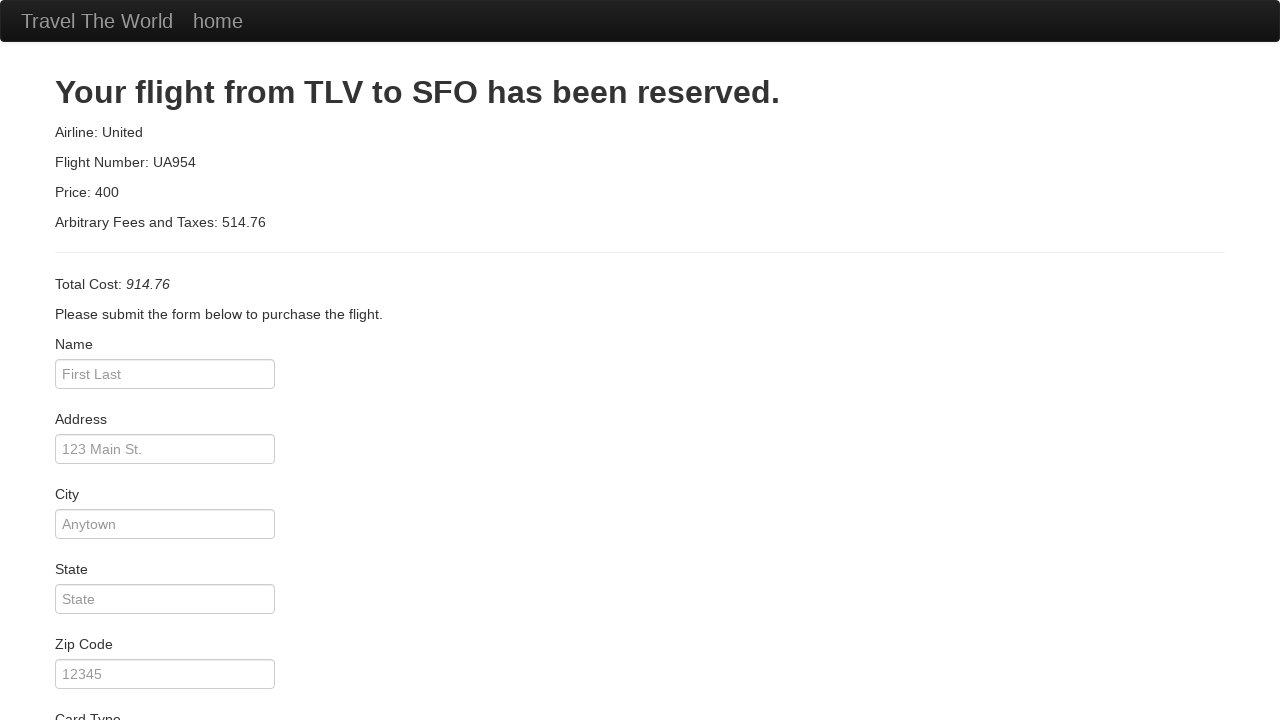

Filled customer name field with 'Michael Chen' on #inputName
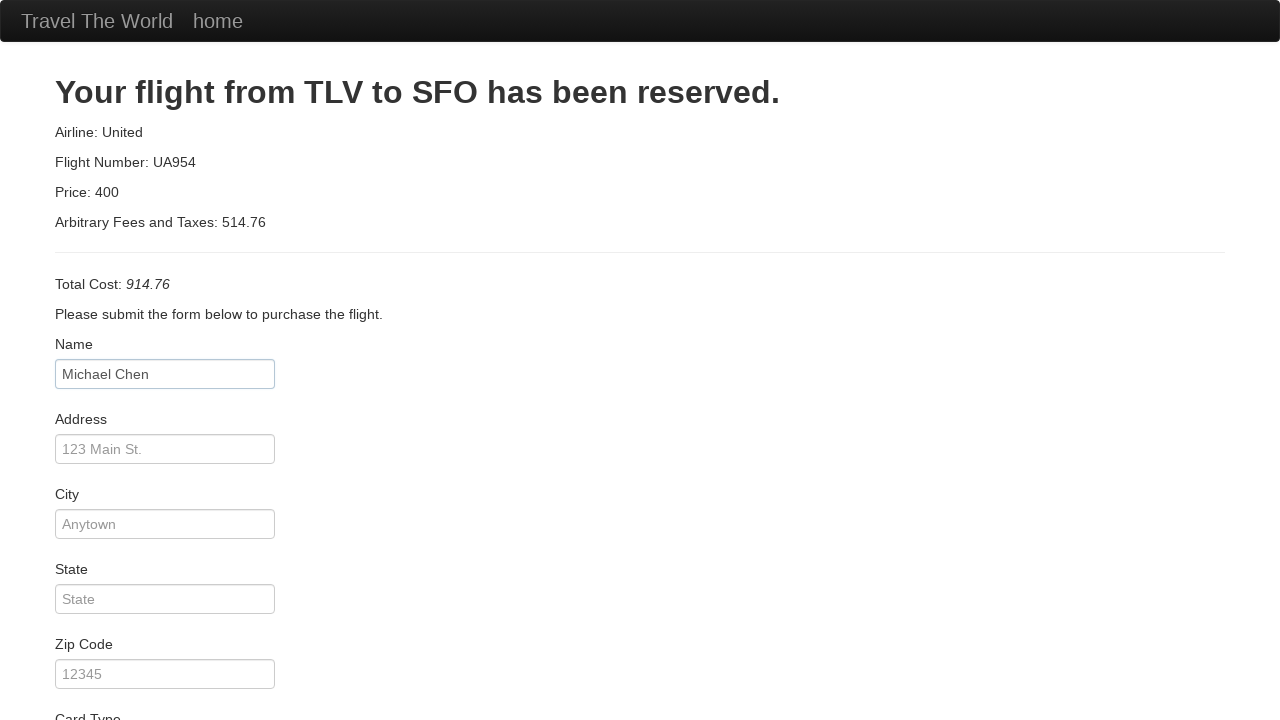

Filled address field with '789 Pine Street' on #address
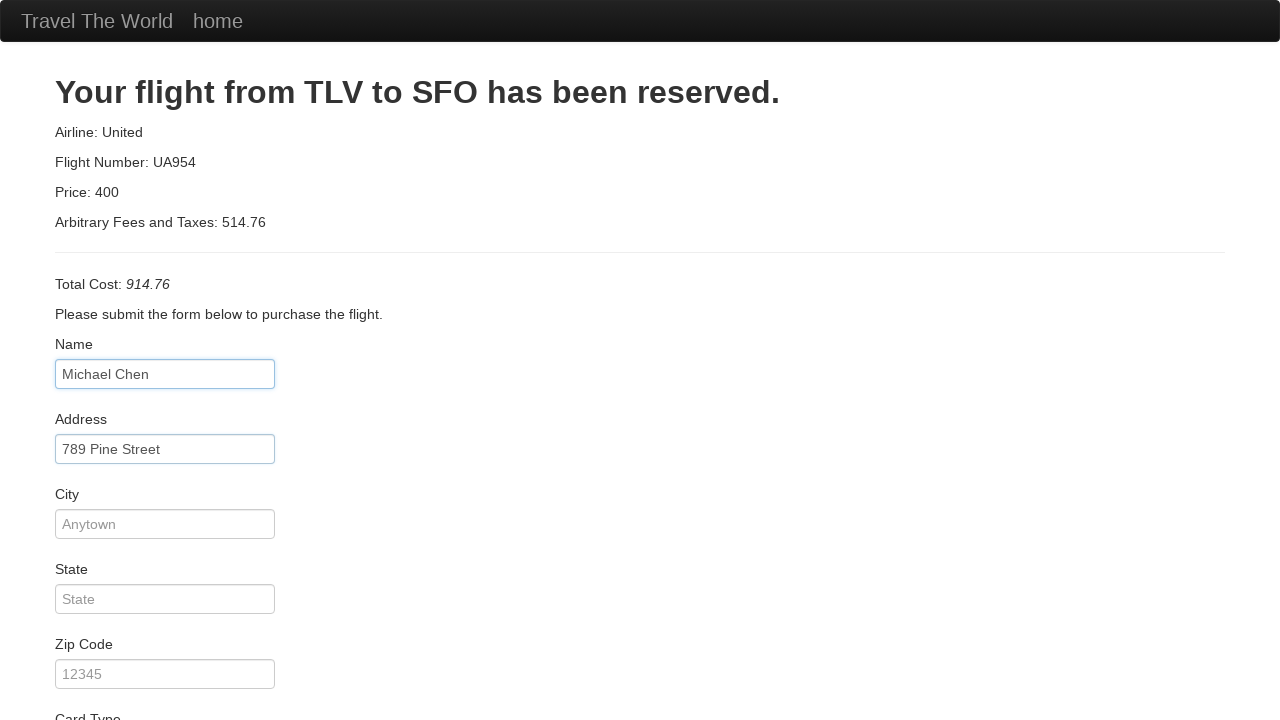

Filled city field with 'Seattle' on #city
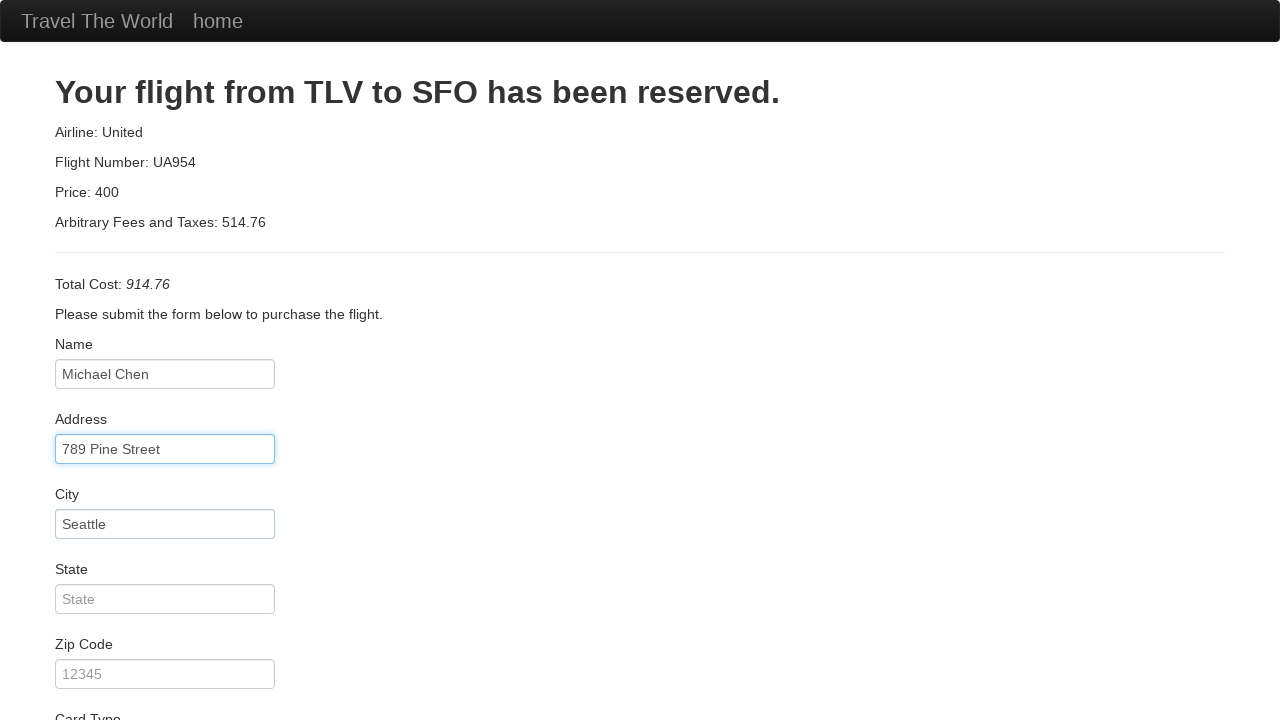

Filled state field with 'Washington' on #state
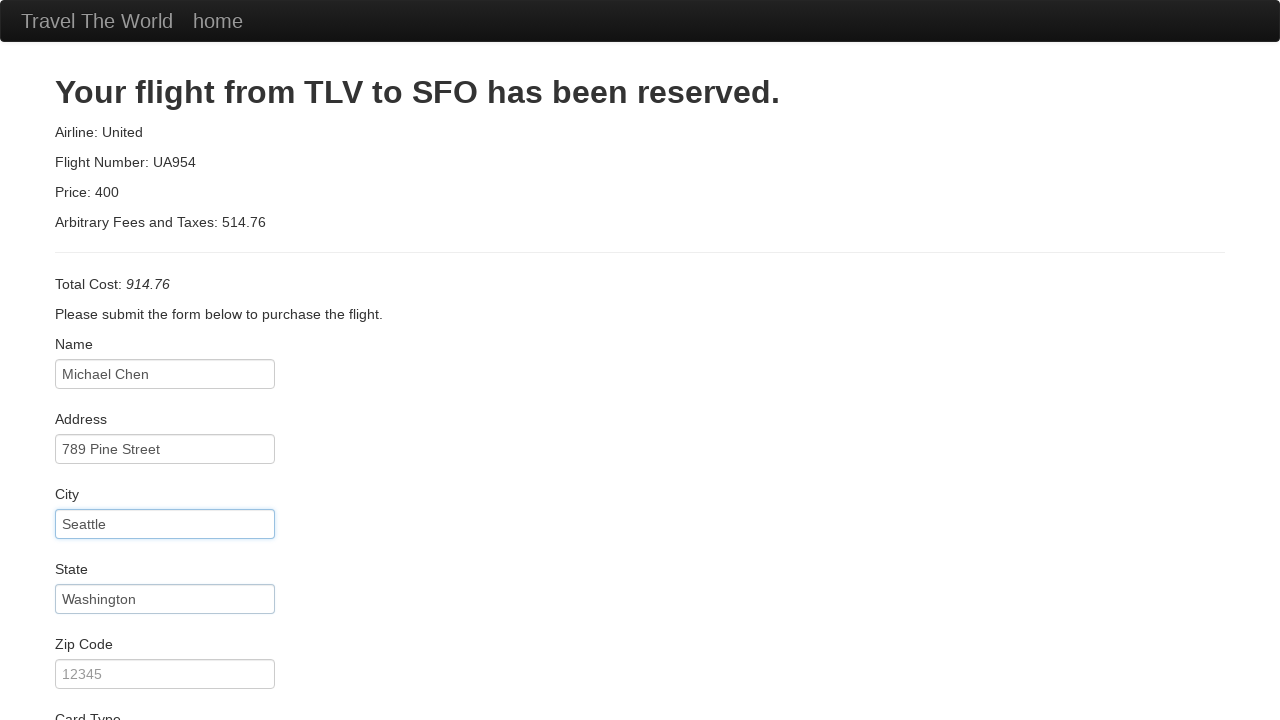

Filled zip code field with '98101' on #zipCode
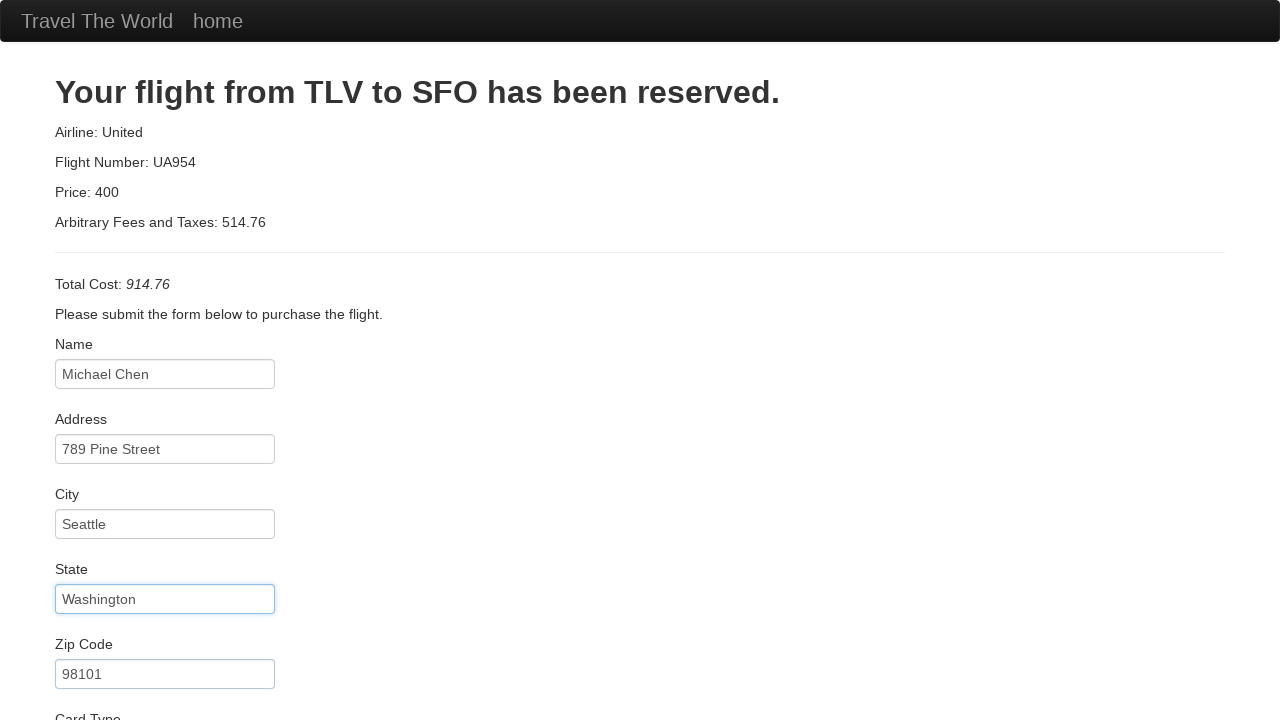

Filled credit card number field on #creditCardNumber
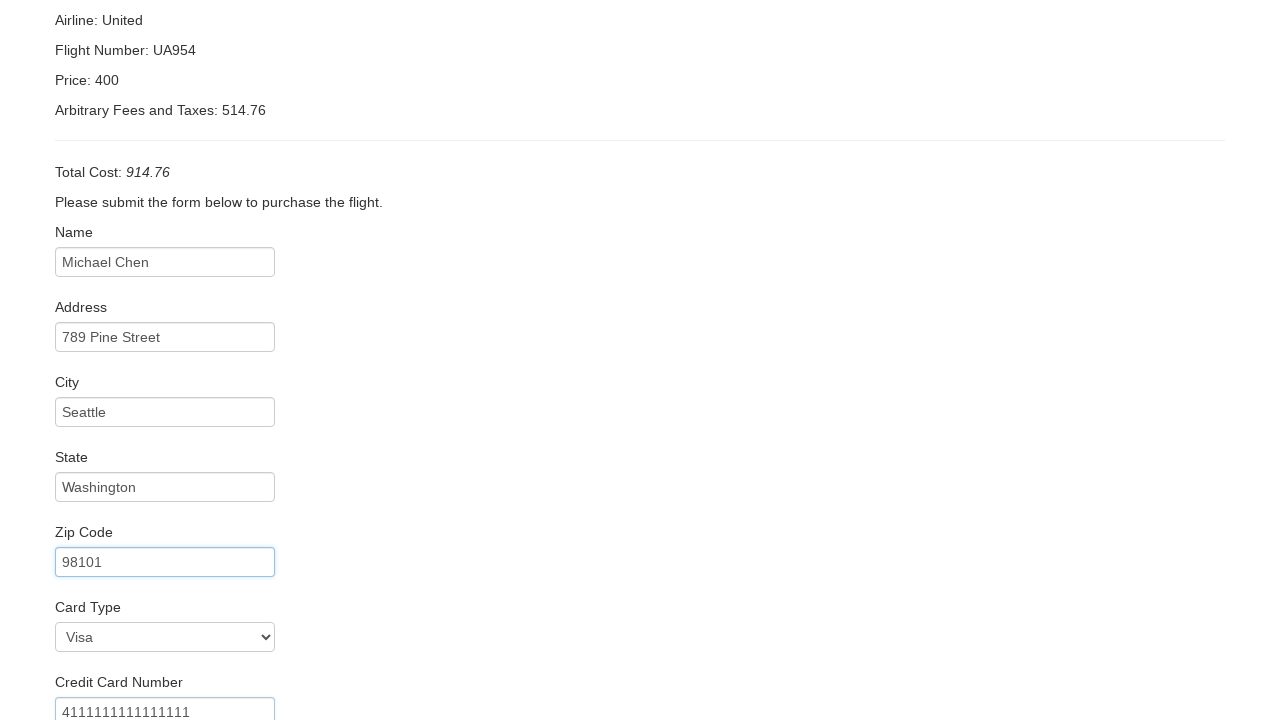

Filled credit card month with '09' on #creditCardMonth
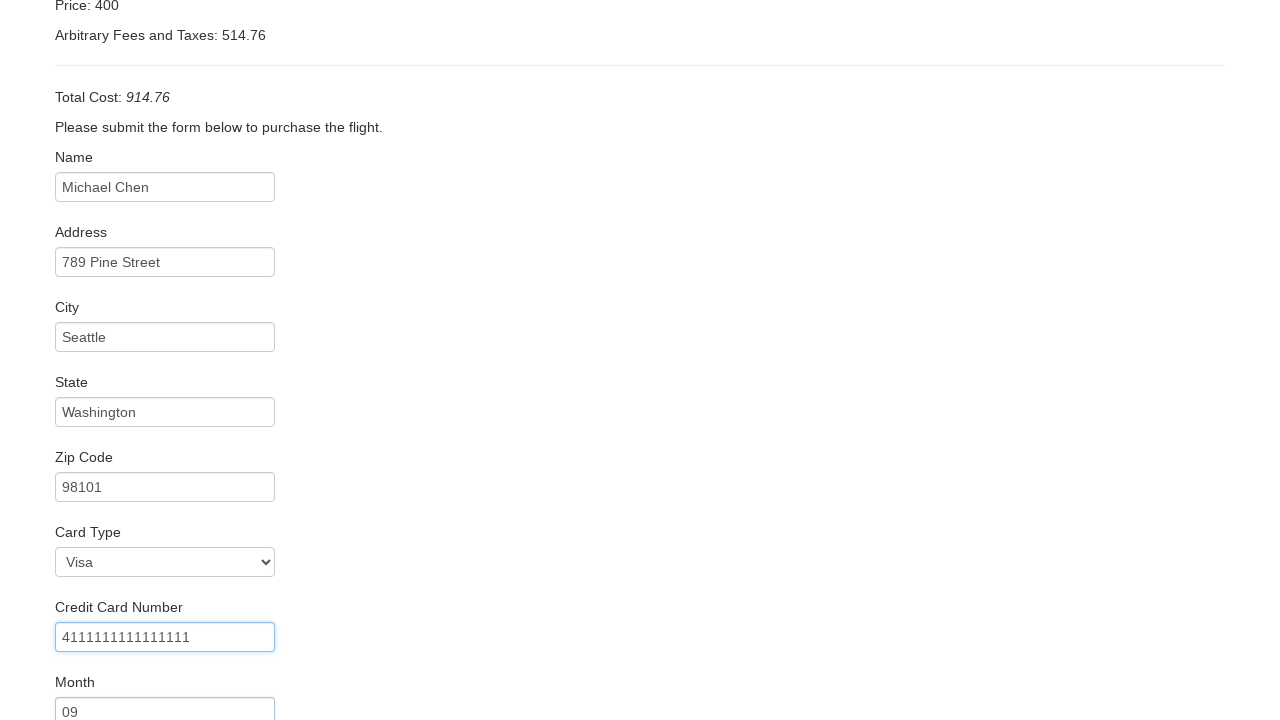

Filled credit card year with '2027' on #creditCardYear
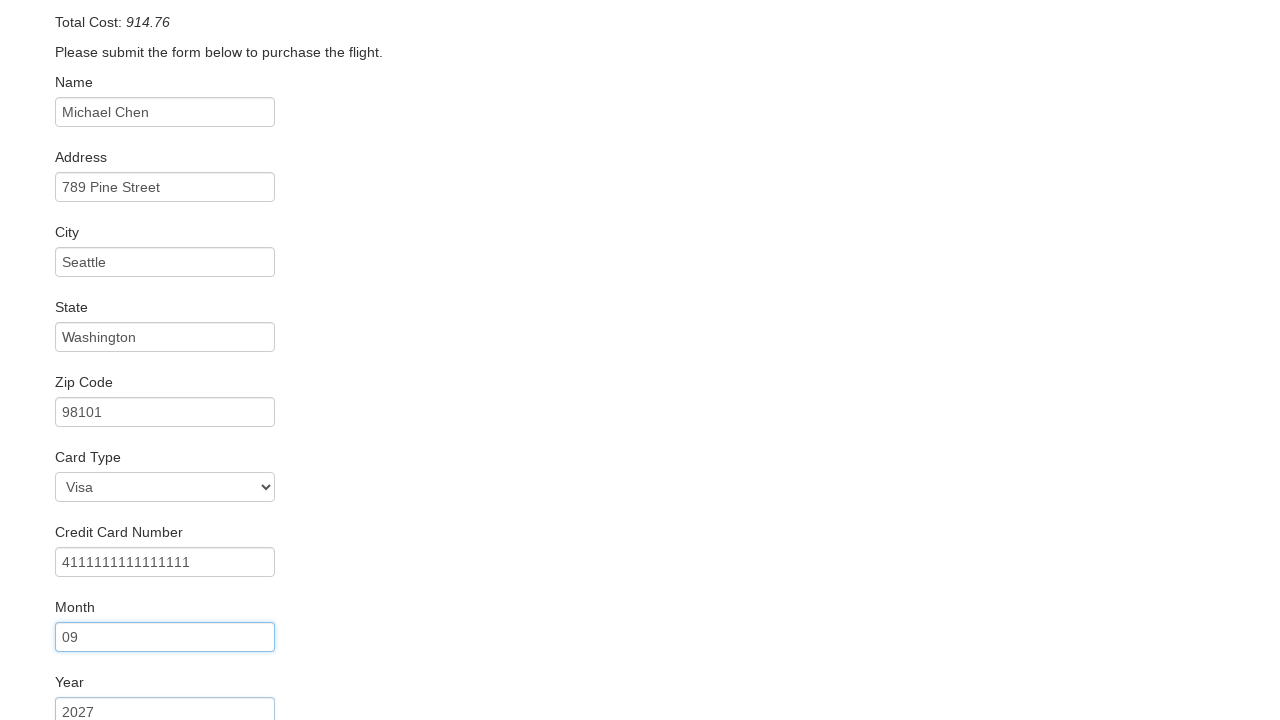

Filled name on card field with 'Michael Chen' on #nameOnCard
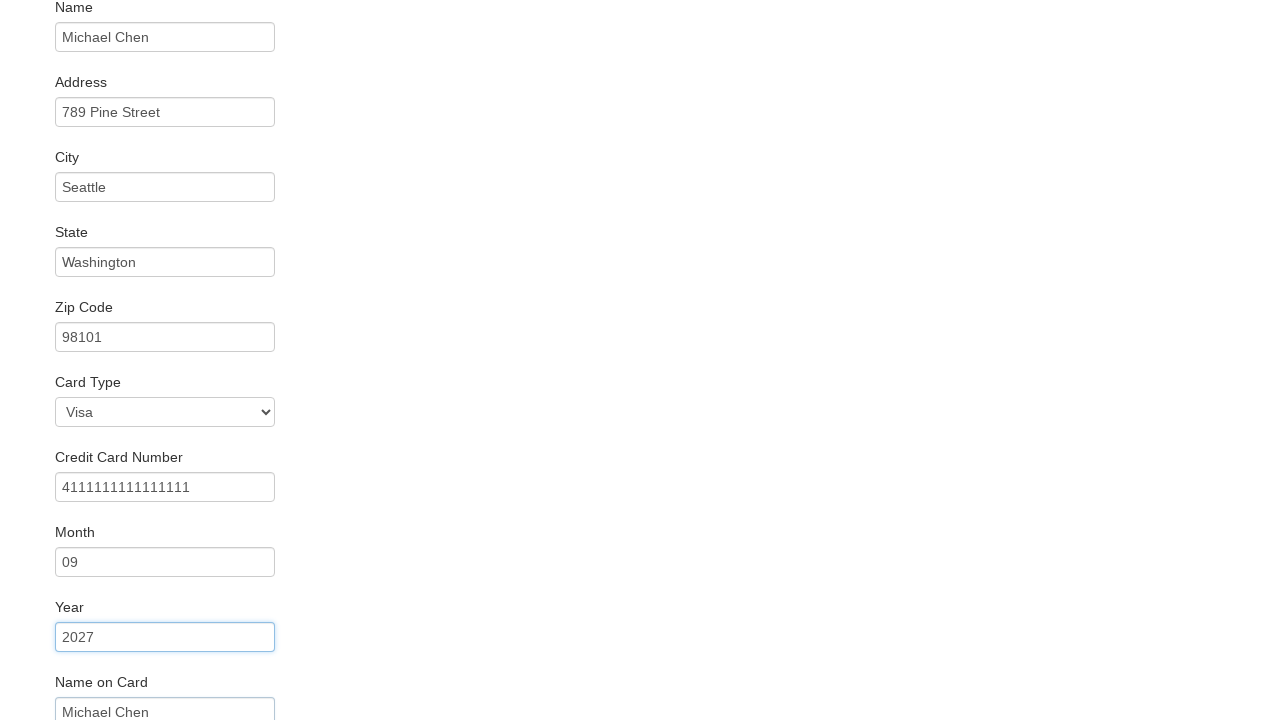

Clicked submit button to complete flight purchase at (118, 685) on input[type='submit']
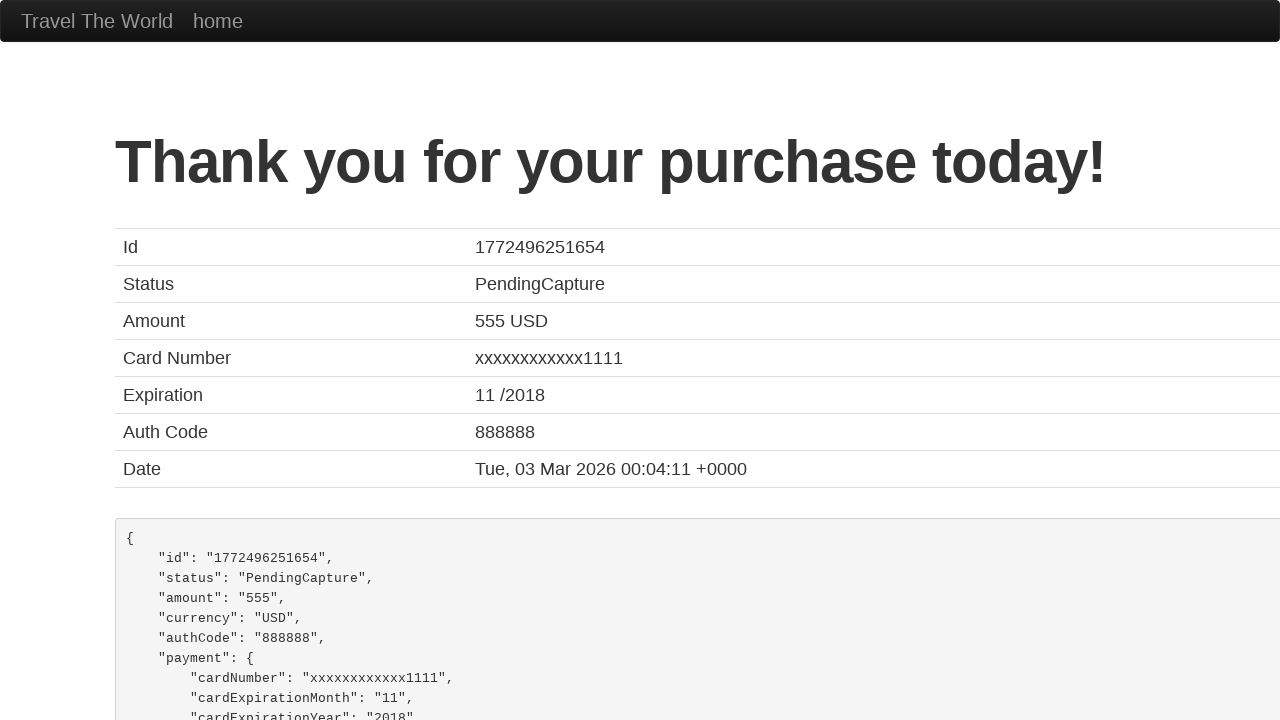

Waited for confirmation page to load
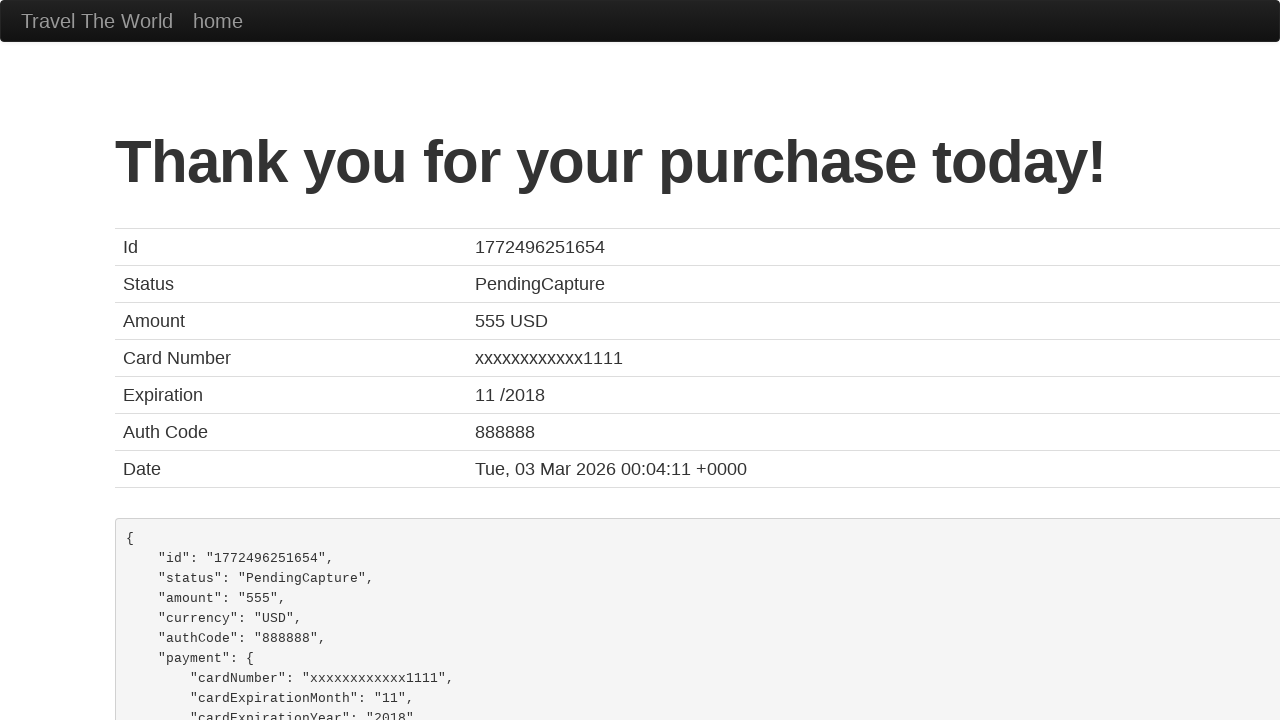

Verified confirmation page title contains 'Confirmation'
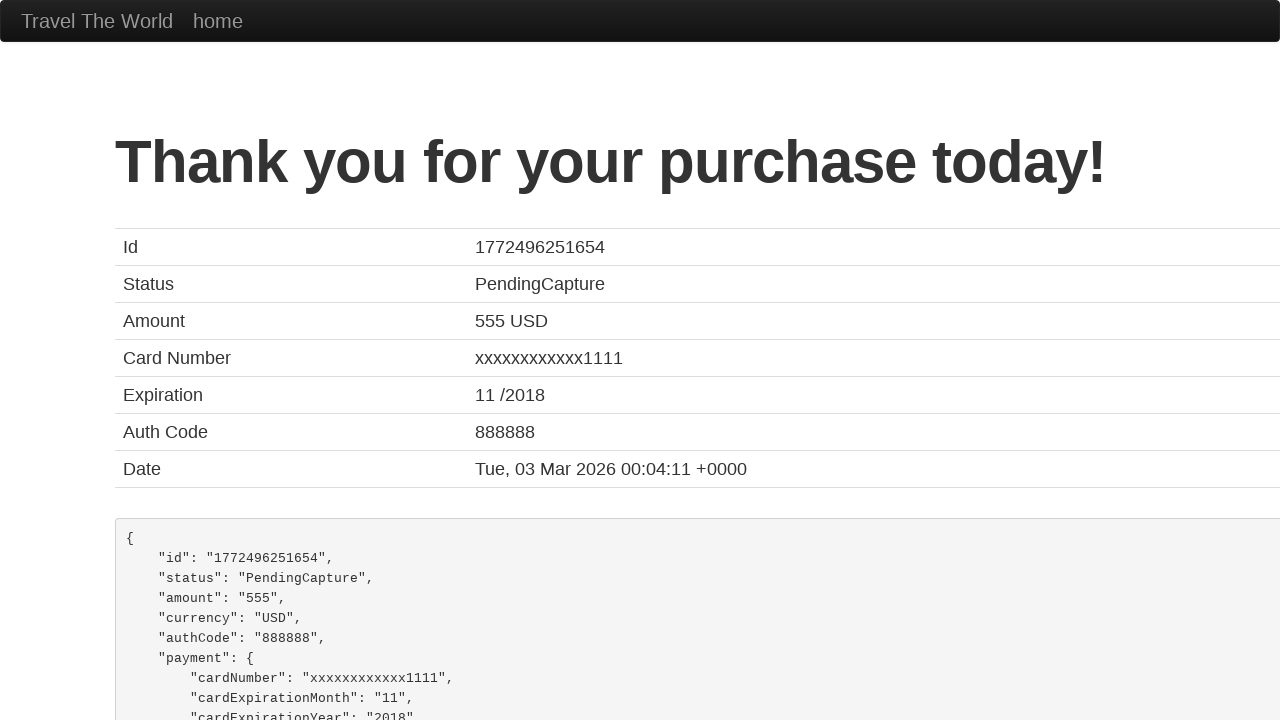

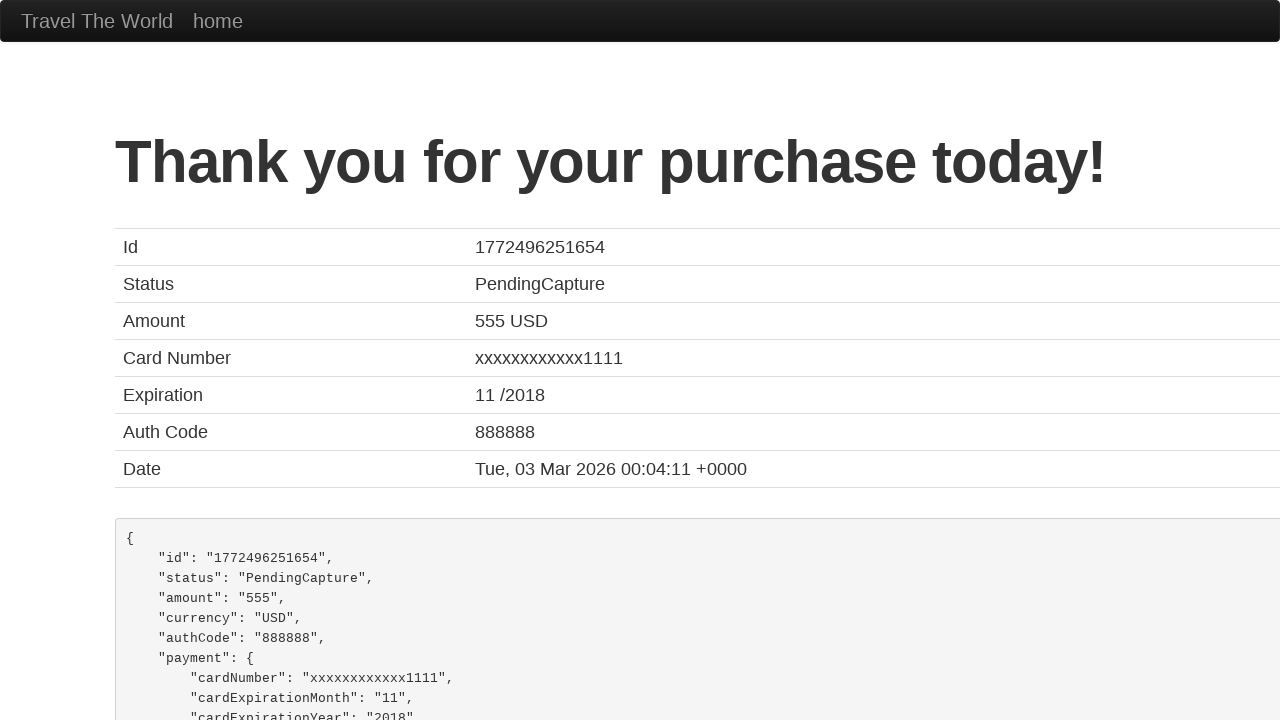